Alternative implementation of multiple window handling test, opening Google and Facebook in new windows with different switching logic

Starting URL: http://seleniumpractise.blogspot.com/2017/07/multiple-window-examples.html

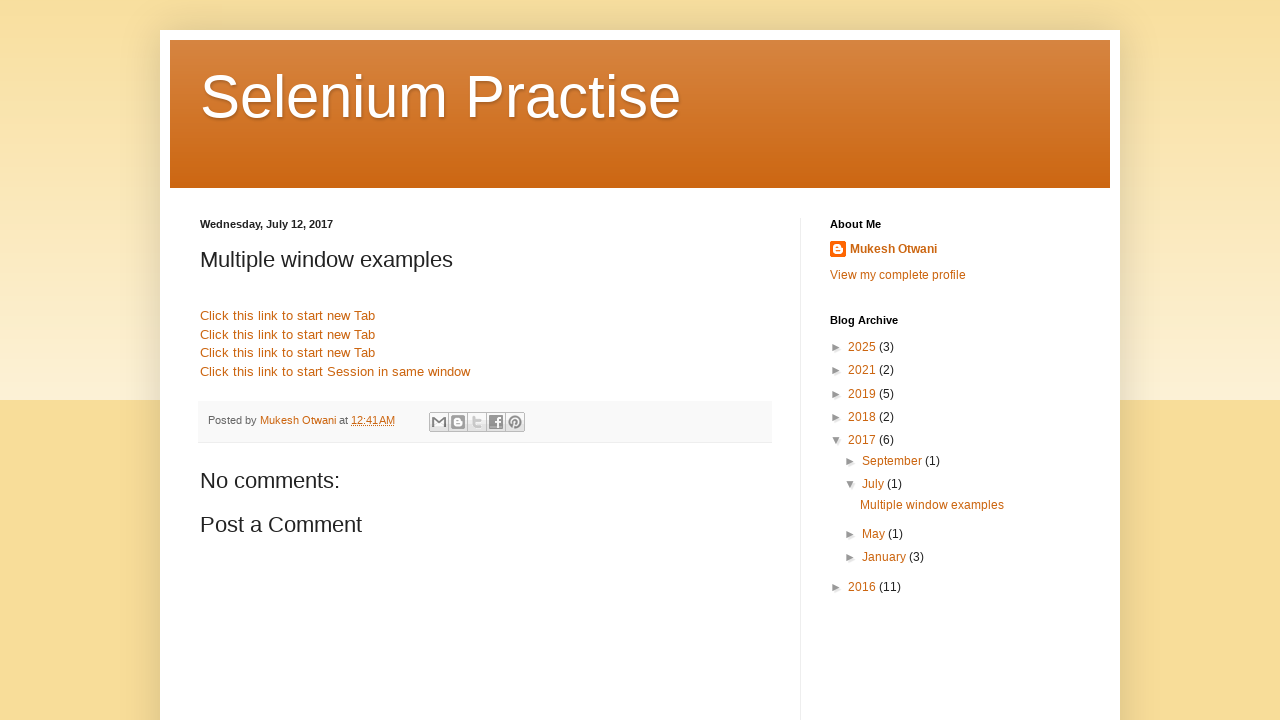

Clicked link to open Google in new window at (288, 316) on xpath=//a[@href='http://www.google.com']
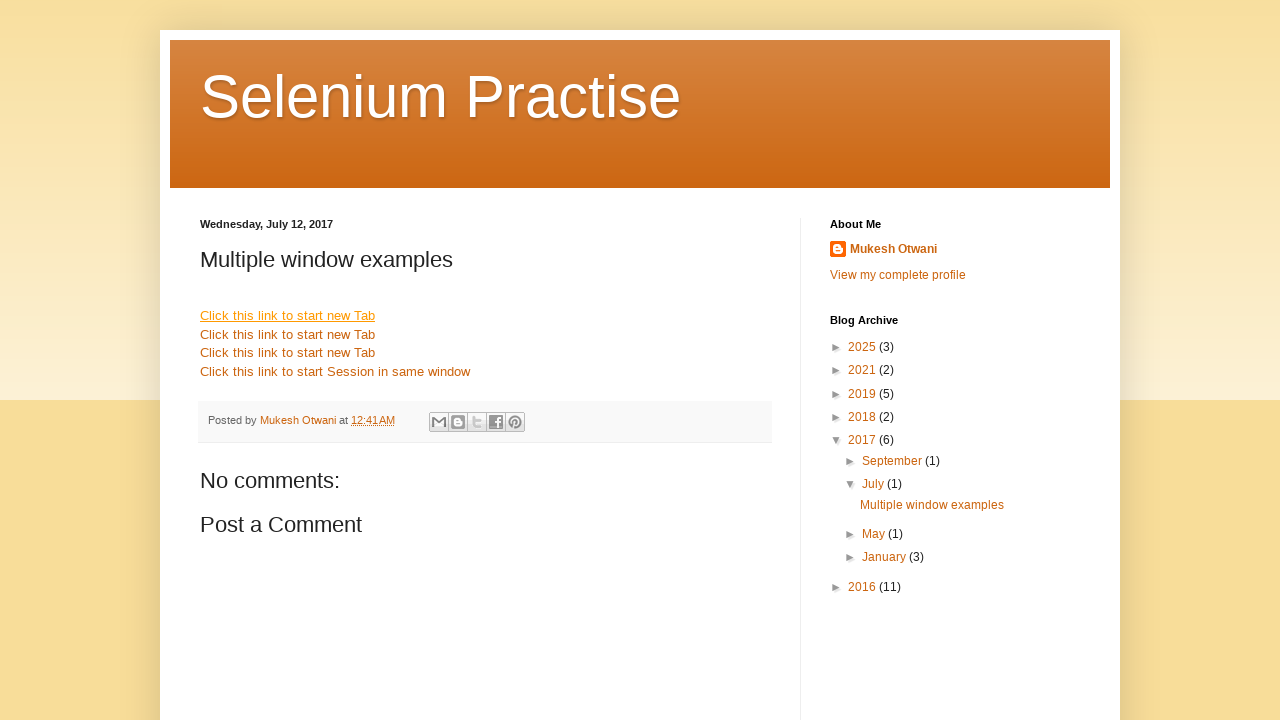

Clicked link to open Facebook in new window at (288, 334) on xpath=//a[@href='http://www.facebook.com'][normalize-space()='Click this link to
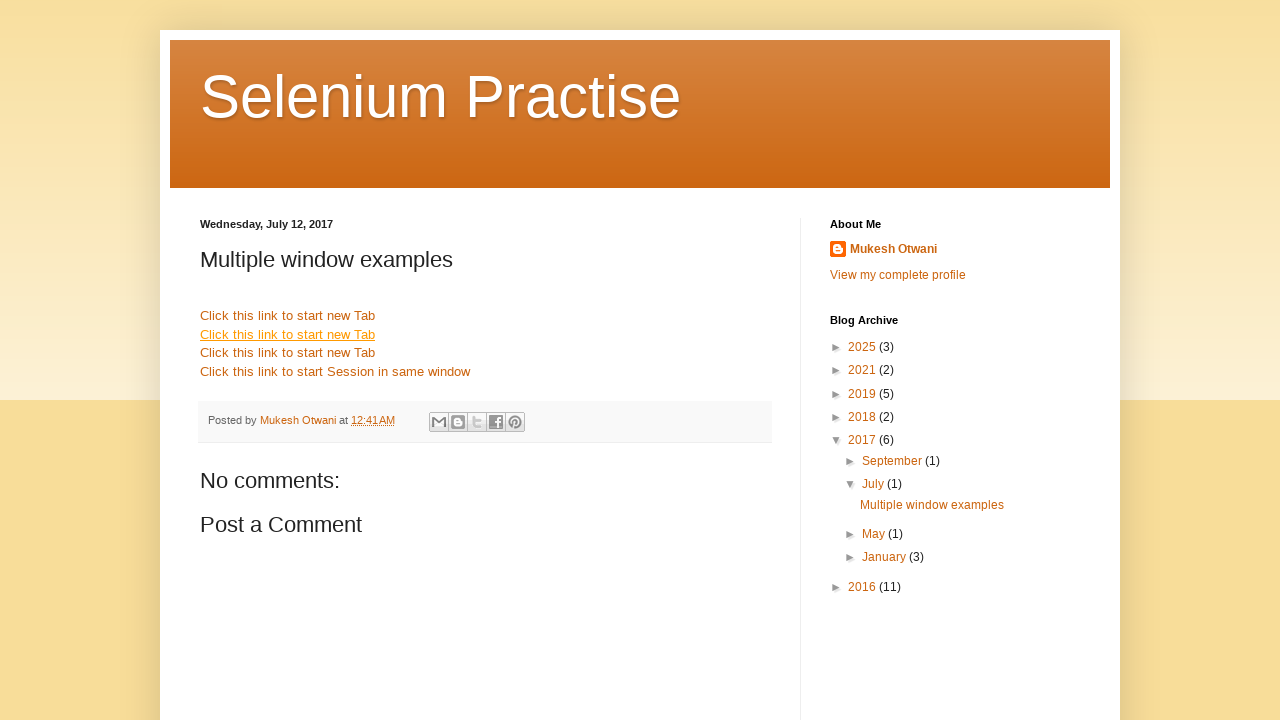

Waited 2 seconds for new windows to open
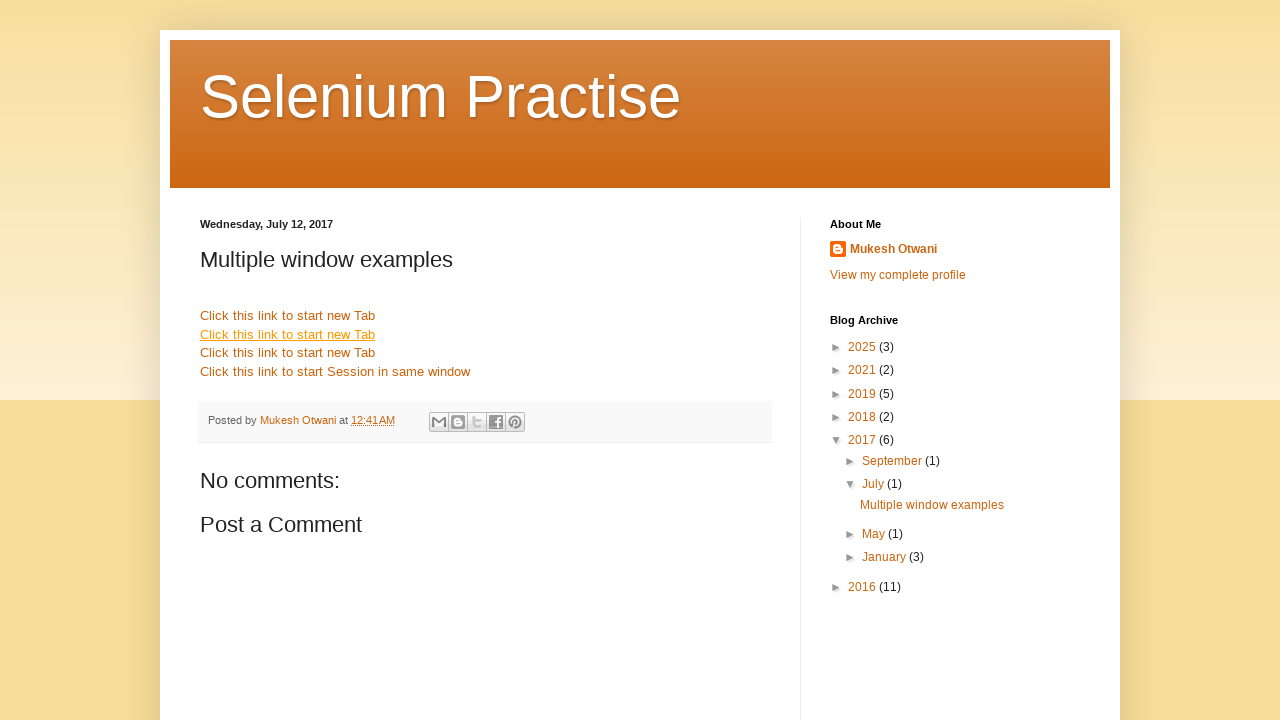

Retrieved all page contexts
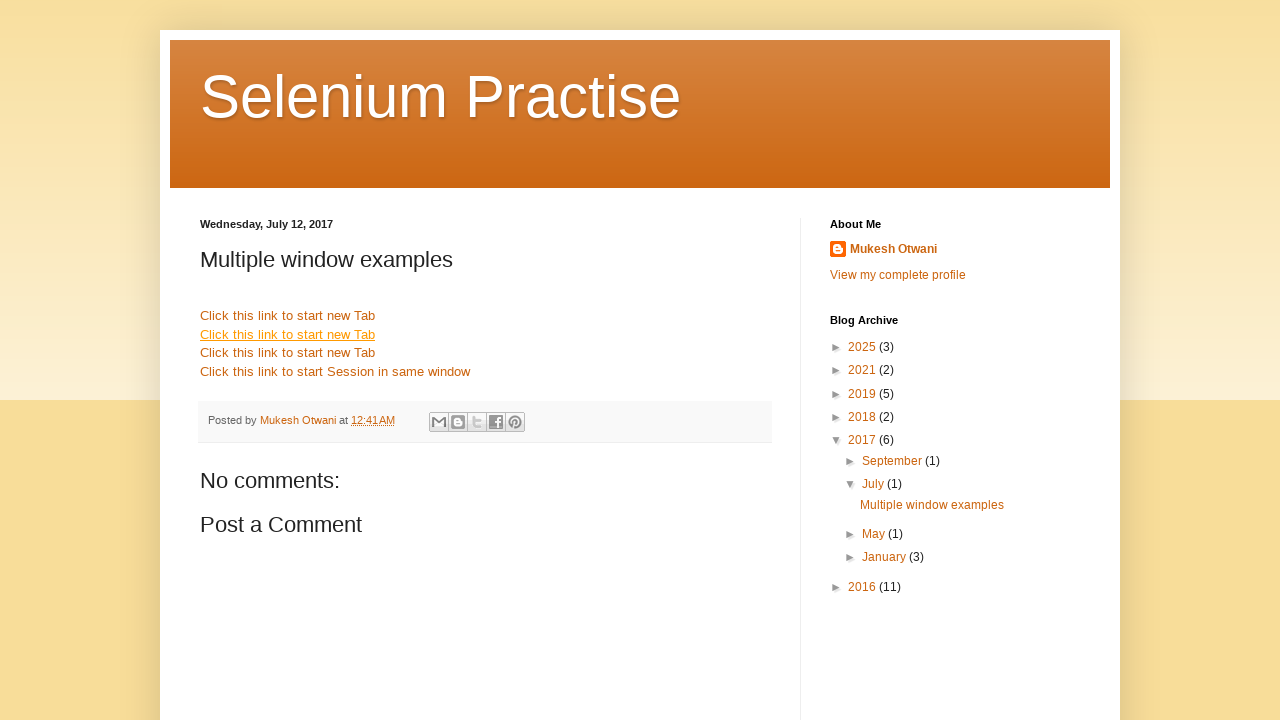

Identified Google and Facebook child windows by title
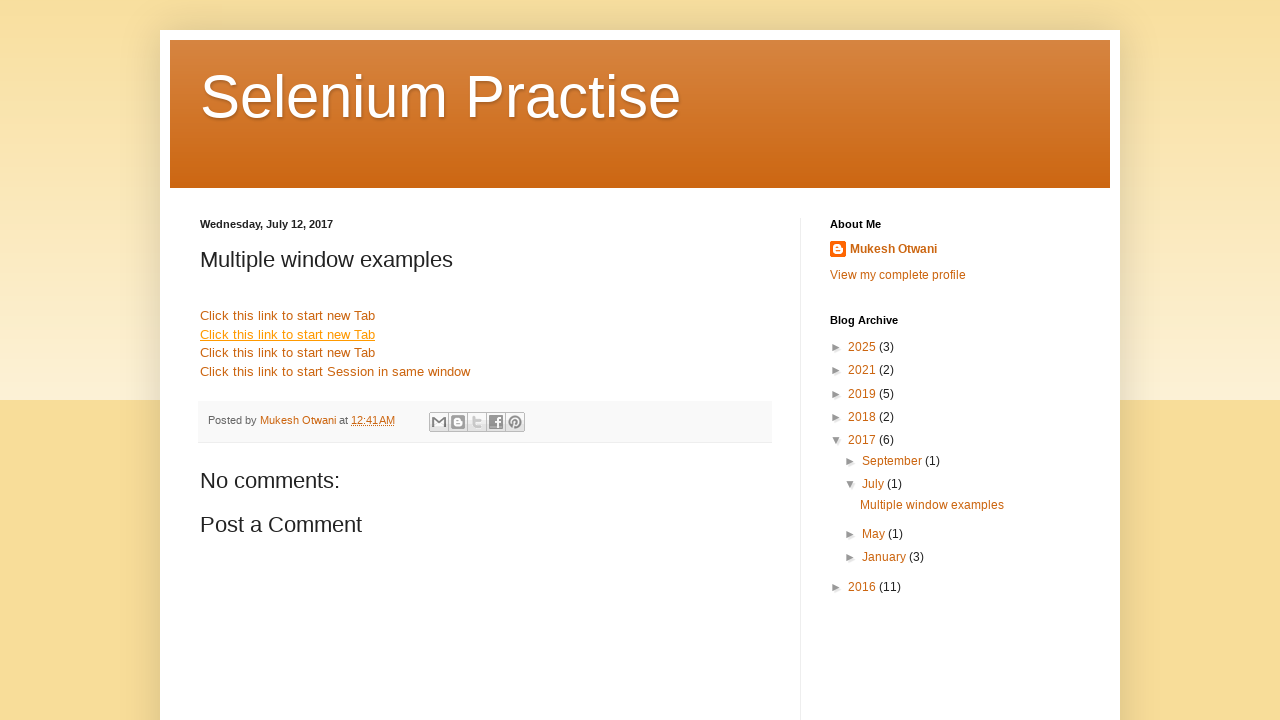

Verified parent window title is 'Selenium Practise: Multiple window examples'
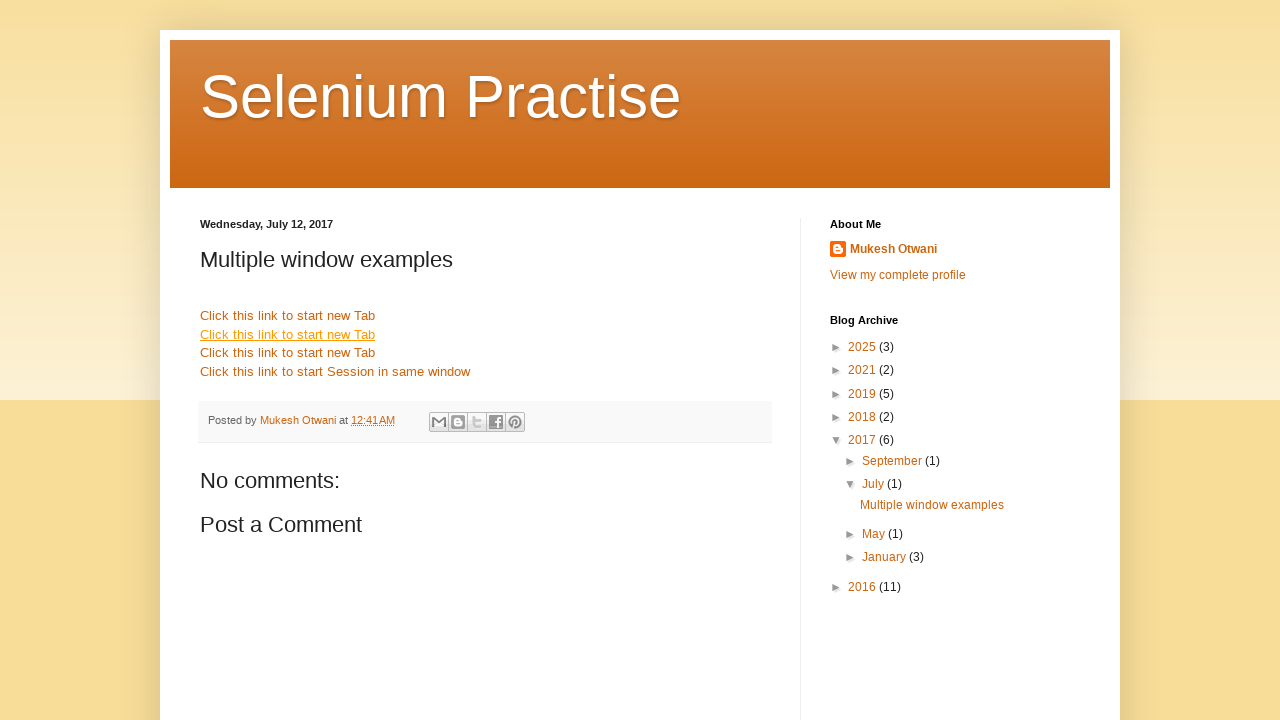

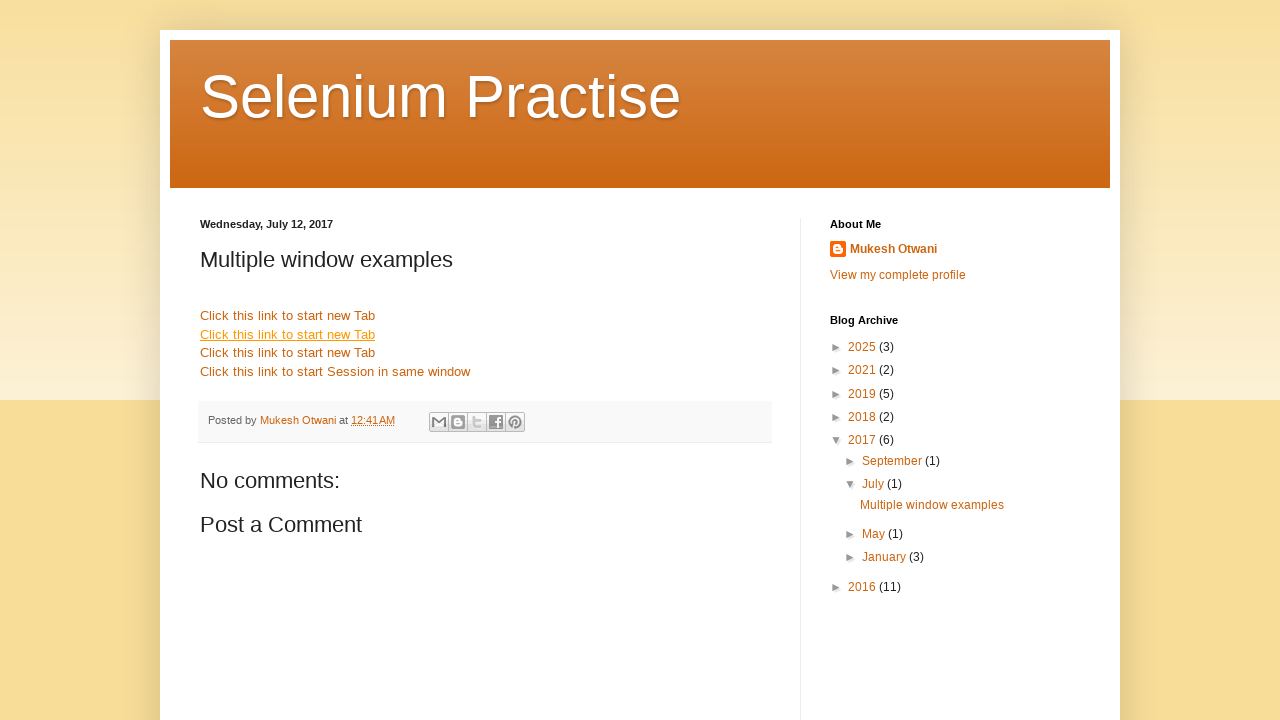